Tests multiple window handling by clicking a link to open a new window, switching to the child window to verify content, then switching back to the parent window

Starting URL: https://the-internet.herokuapp.com/

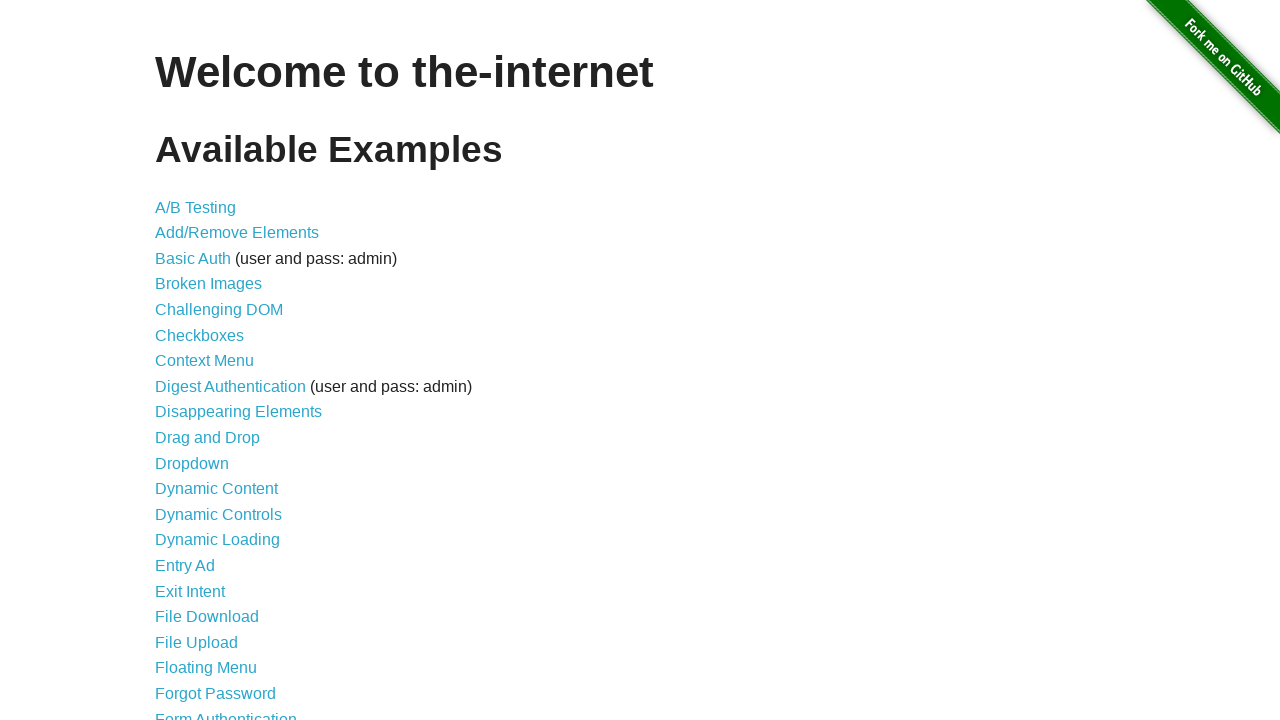

Clicked 'Multiple Windows' link to navigate to multiple window handling page at (218, 369) on xpath=//a[text()='Multiple Windows']
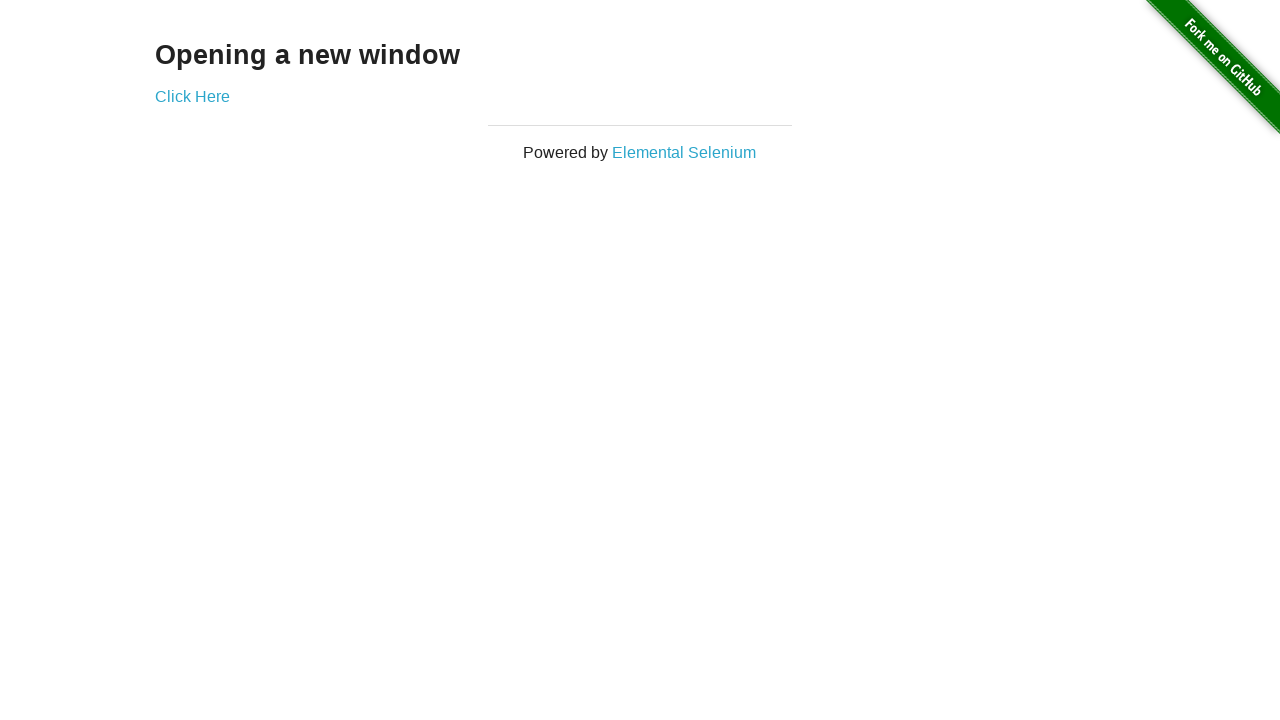

Waited for 'Click Here' link to be available
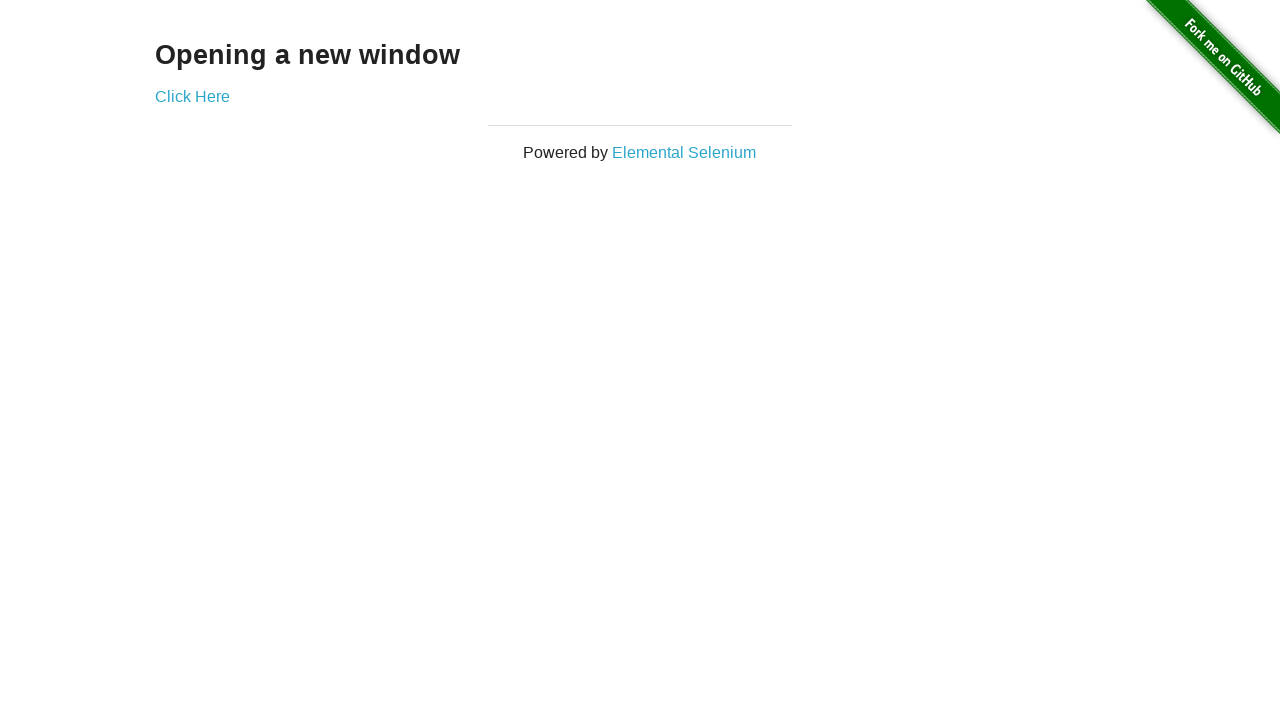

Clicked 'Click Here' link to open a new window at (192, 96) on xpath=//a[text()='Click Here']
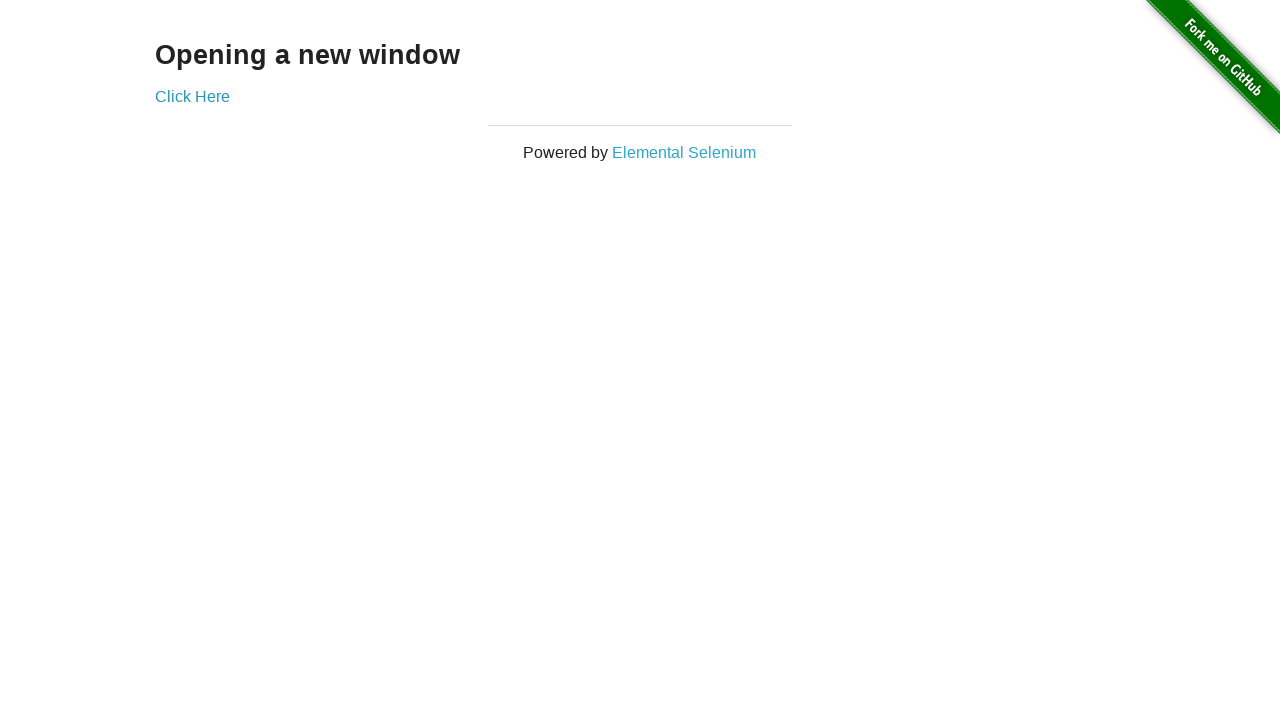

Captured new child window reference
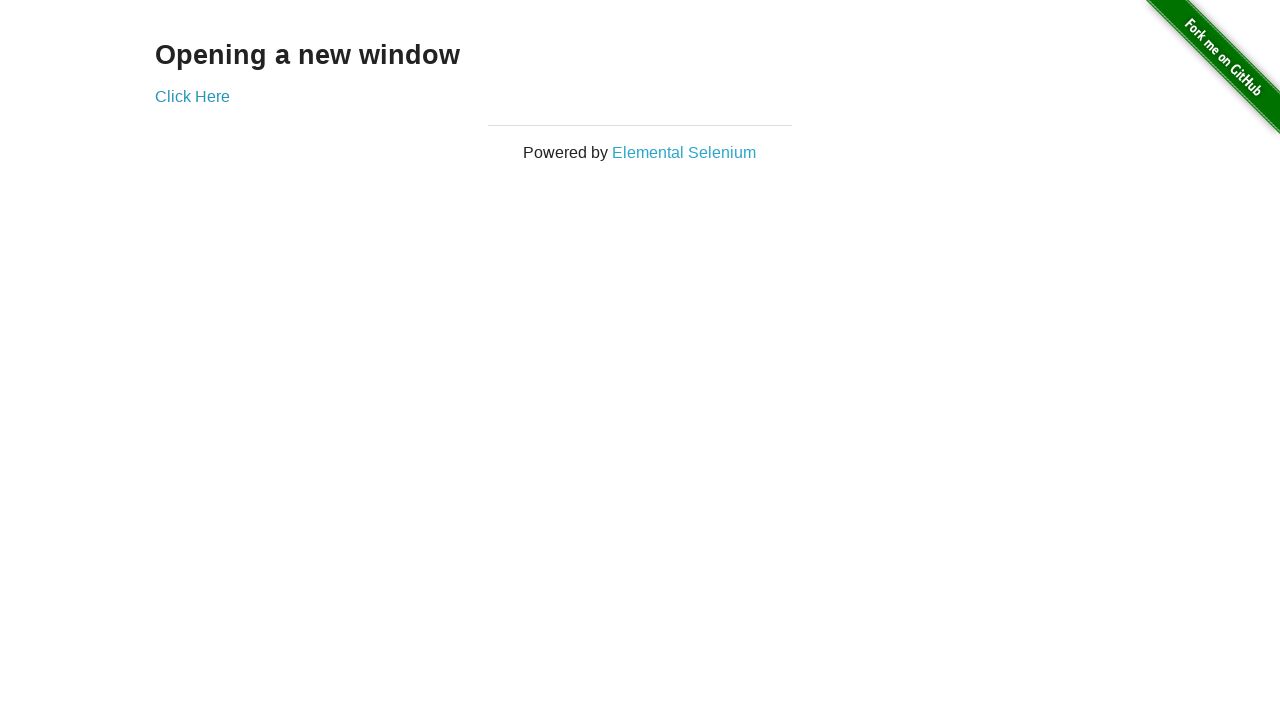

Waited for child window content to load and verified '.example' element is present
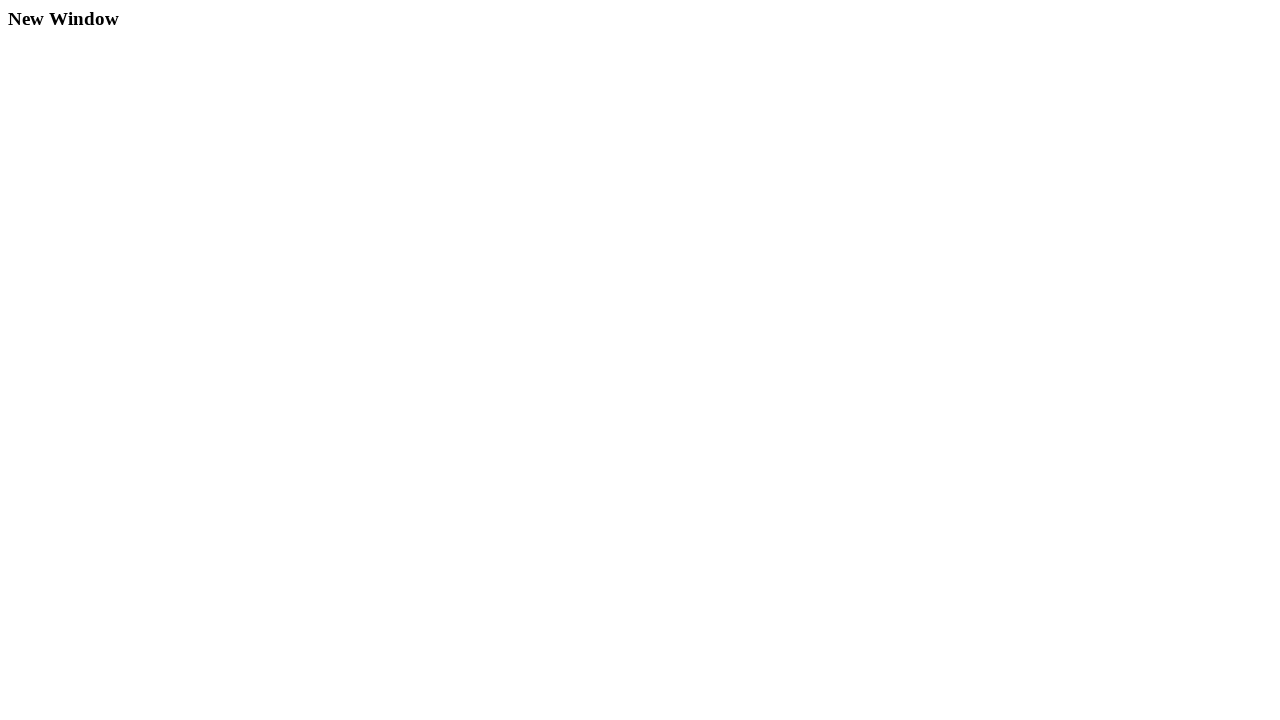

Switched back to parent window and verified heading element is present
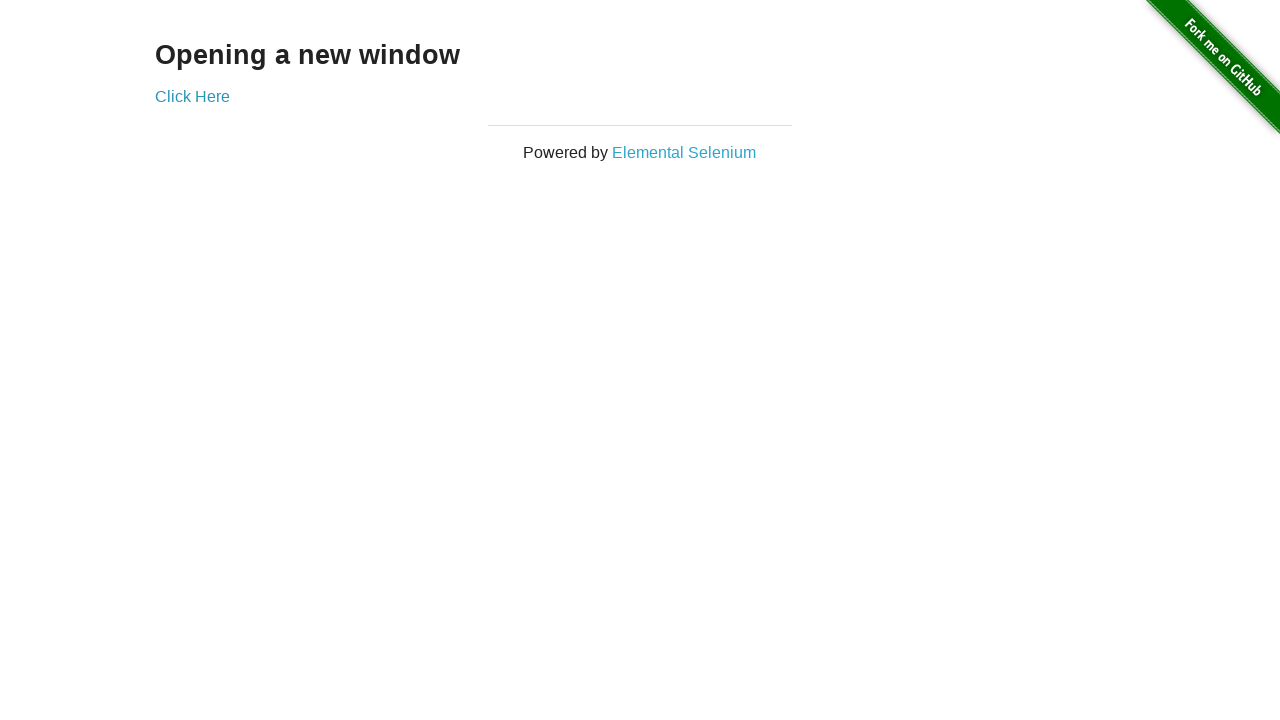

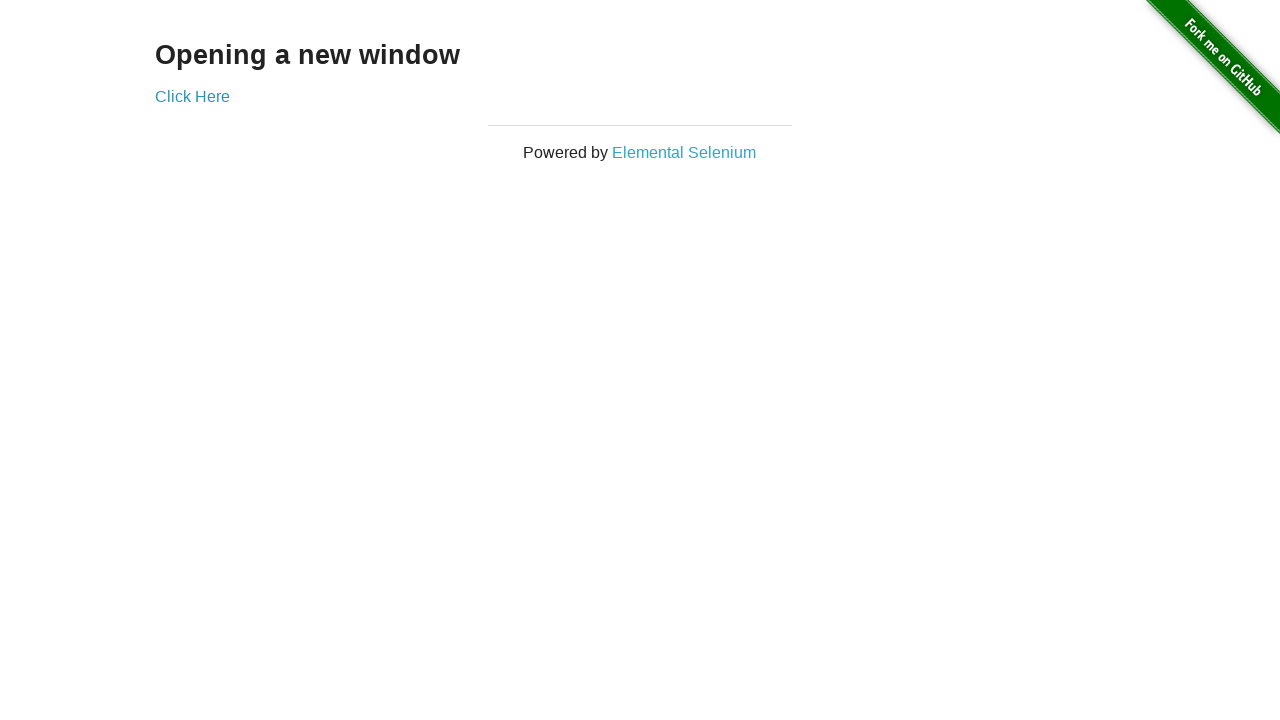